Tests file download functionality by clicking the download button and waiting for the download to complete

Starting URL: https://demoqa.com/upload-download

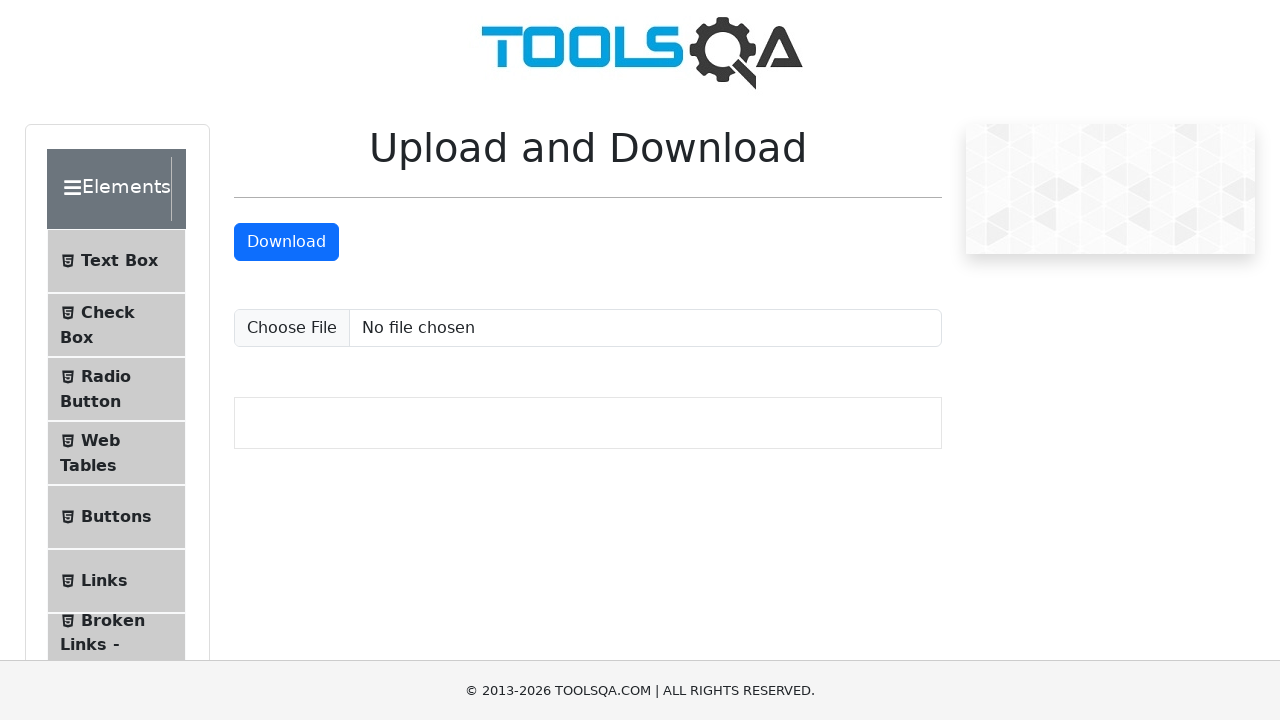

Clicked download button and download started at (286, 242) on internal:text="Download"i >> nth=-1
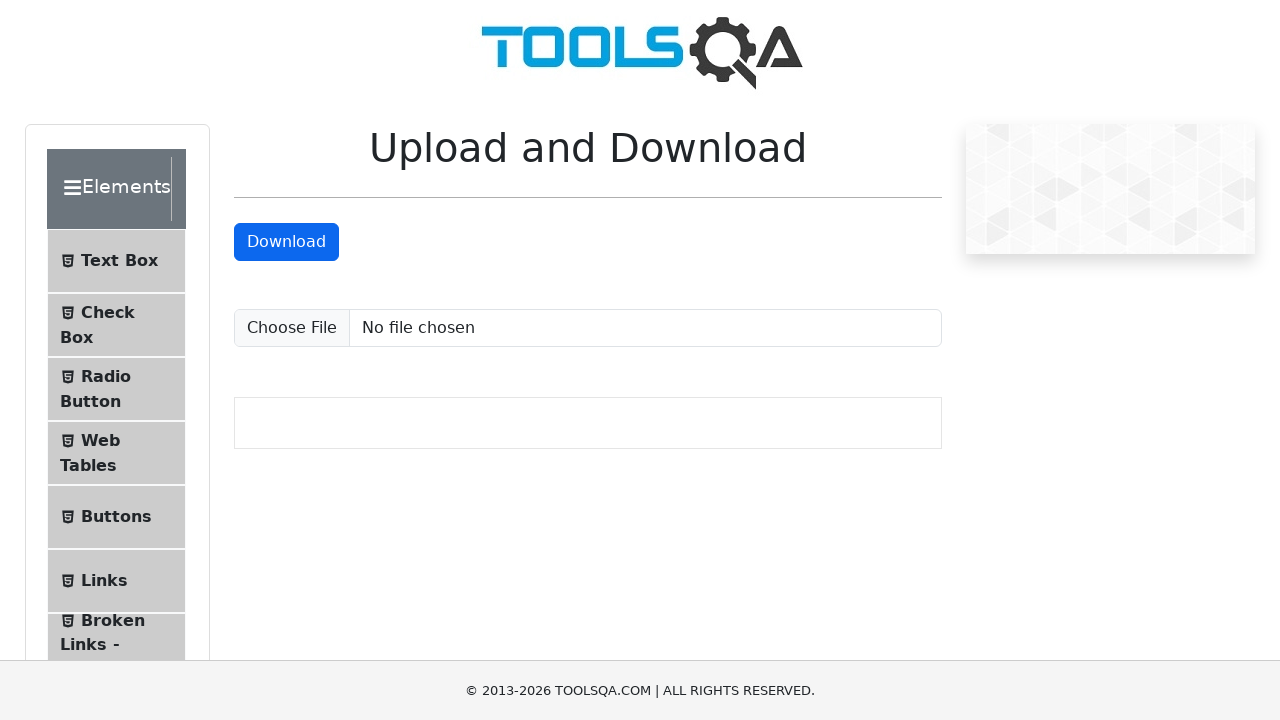

Download completed and file object retrieved
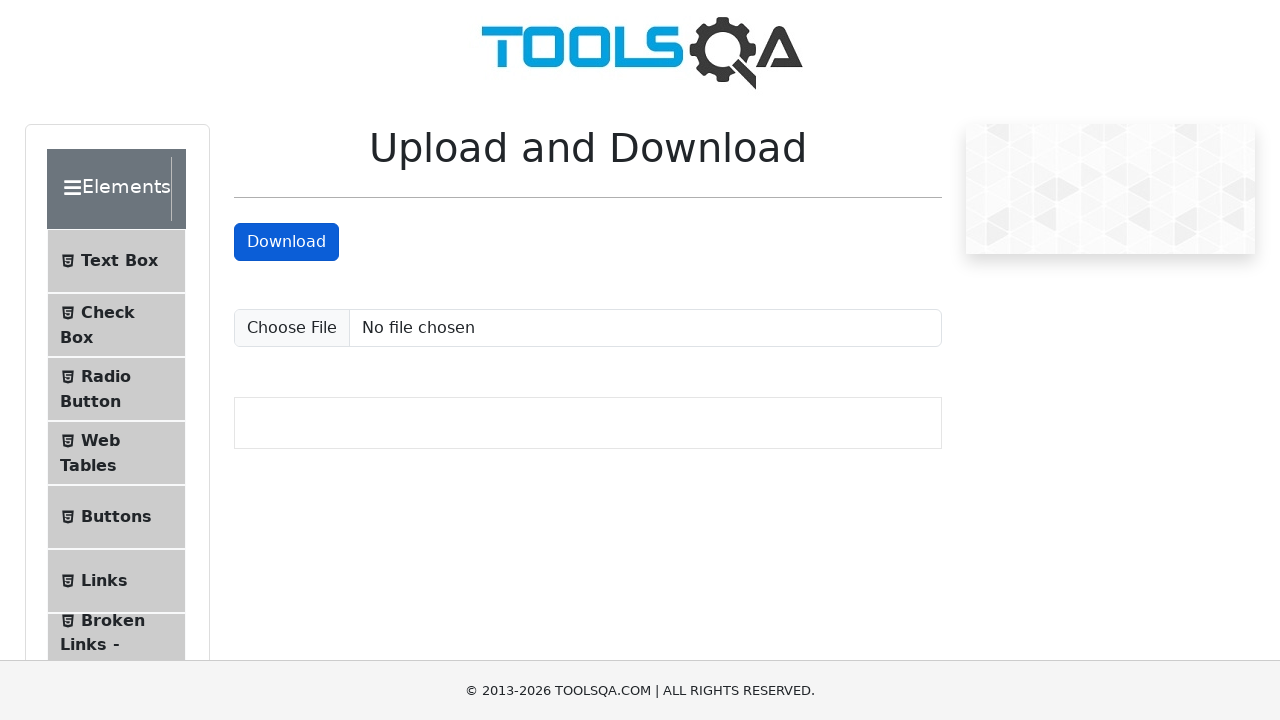

Retrieved page title: demosite
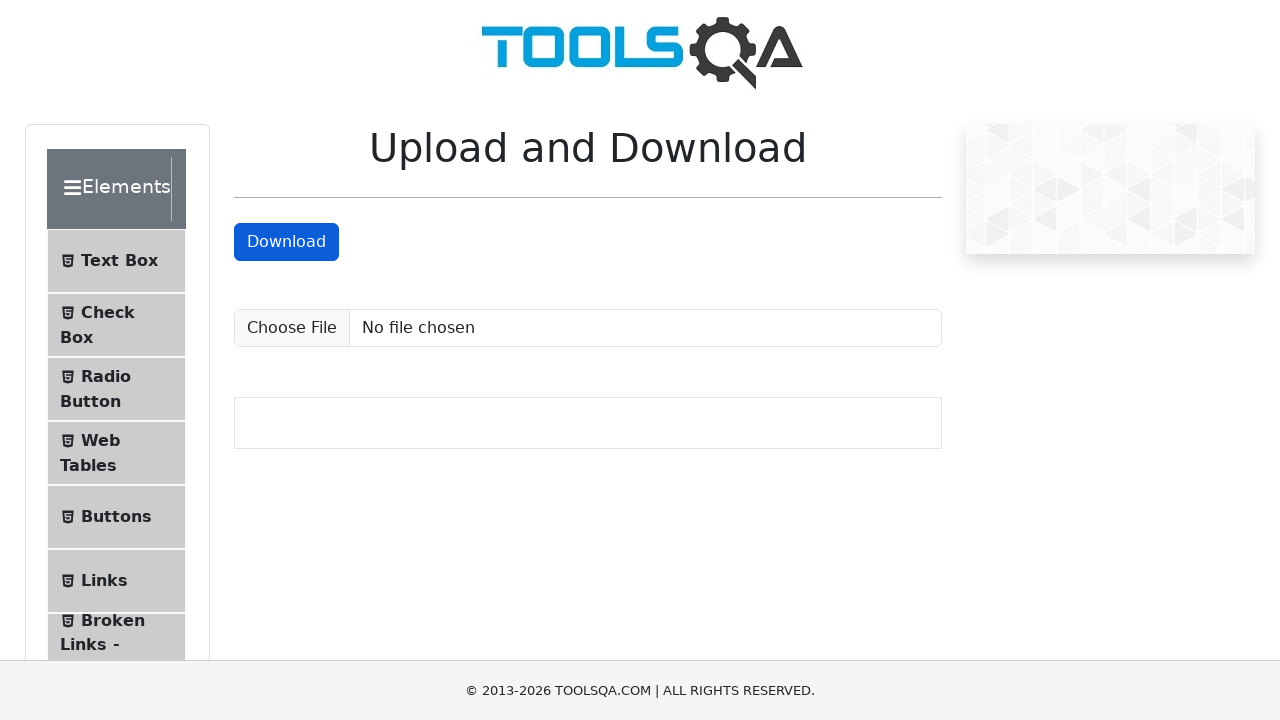

Retrieved page URL: https://demoqa.com/upload-download
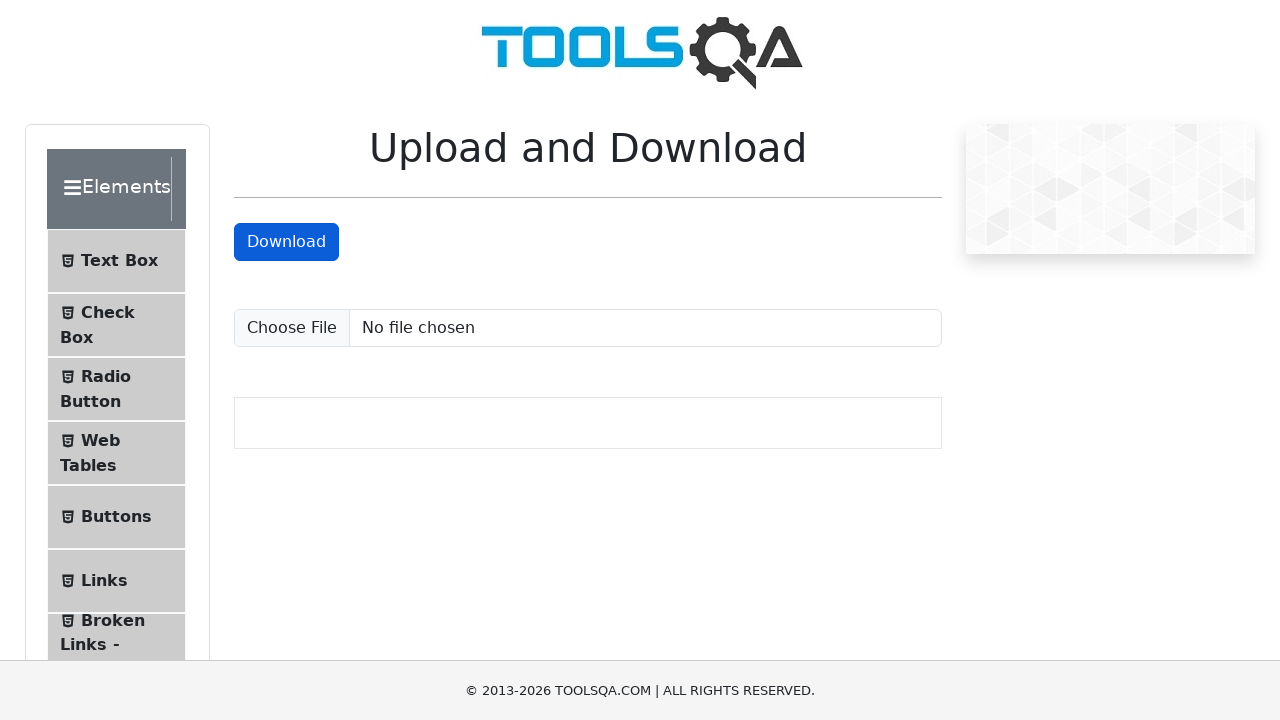

Retrieved downloaded file path: /tmp/playwright-artifacts-QabNfs/3908b42f-e038-4379-a12c-56a837924701
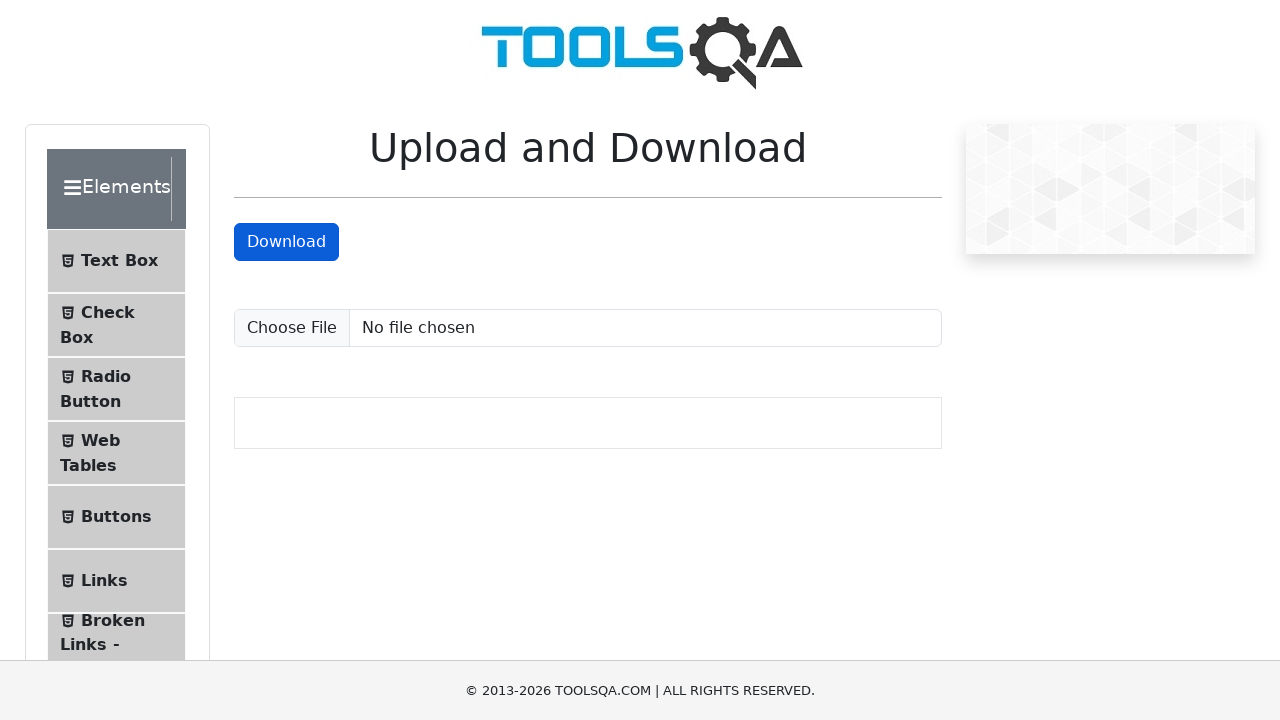

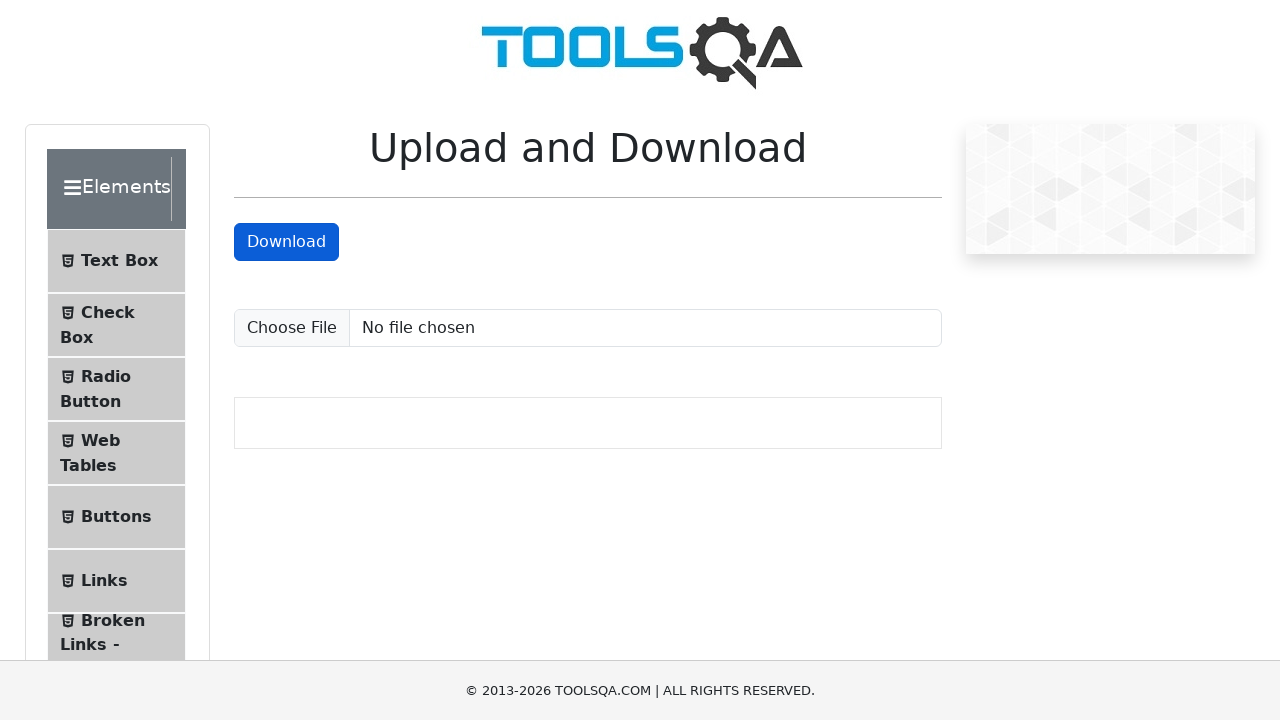